Tests tooltip on the word "Contrary" in text by hovering and verifying the tooltip appears.

Starting URL: https://demoqa.com/tool-tips

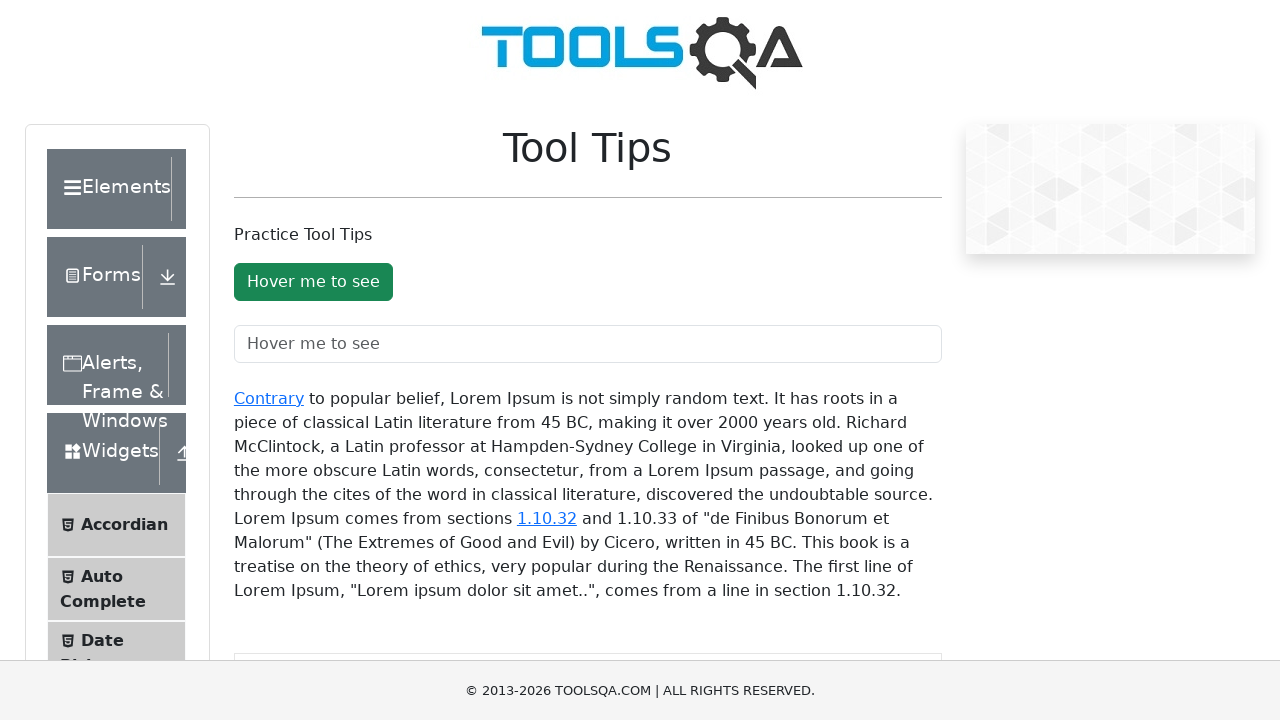

Navigated to ToolTips demo page
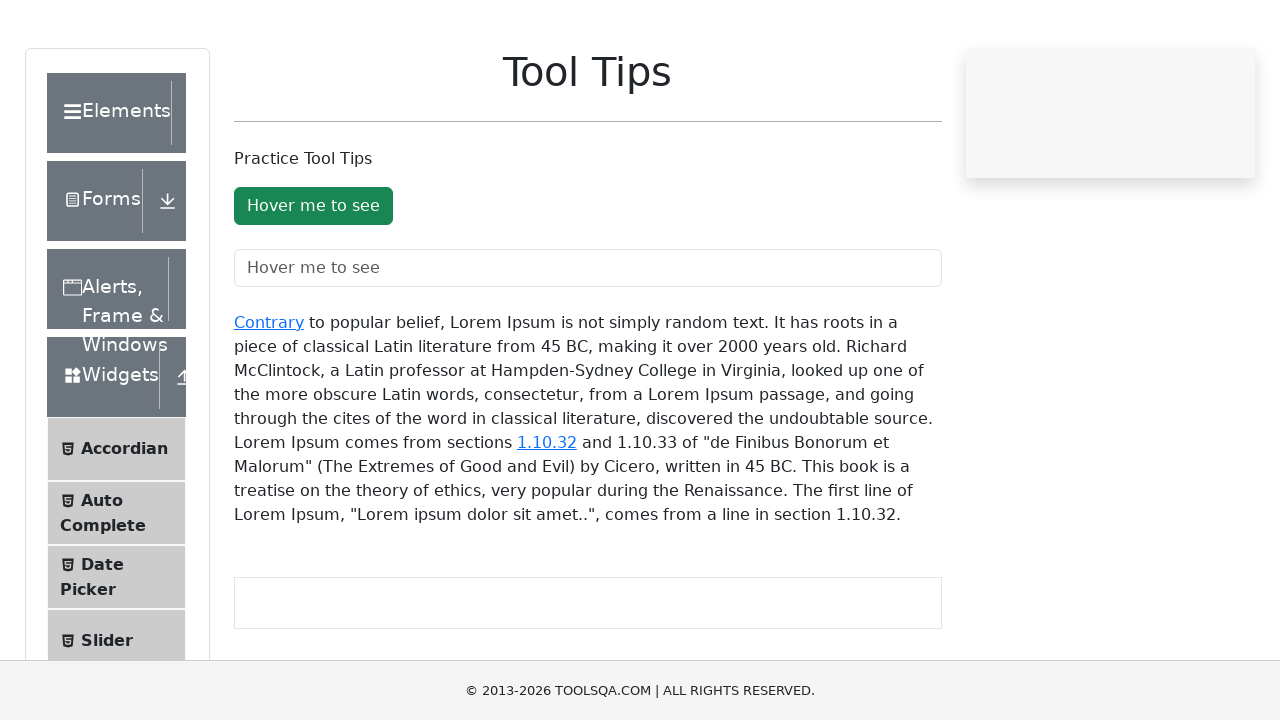

Hovered over the 'Contrary' link in the text at (269, 398) on xpath=//div[@id='texToolTopContainer']//a[text()='Contrary']
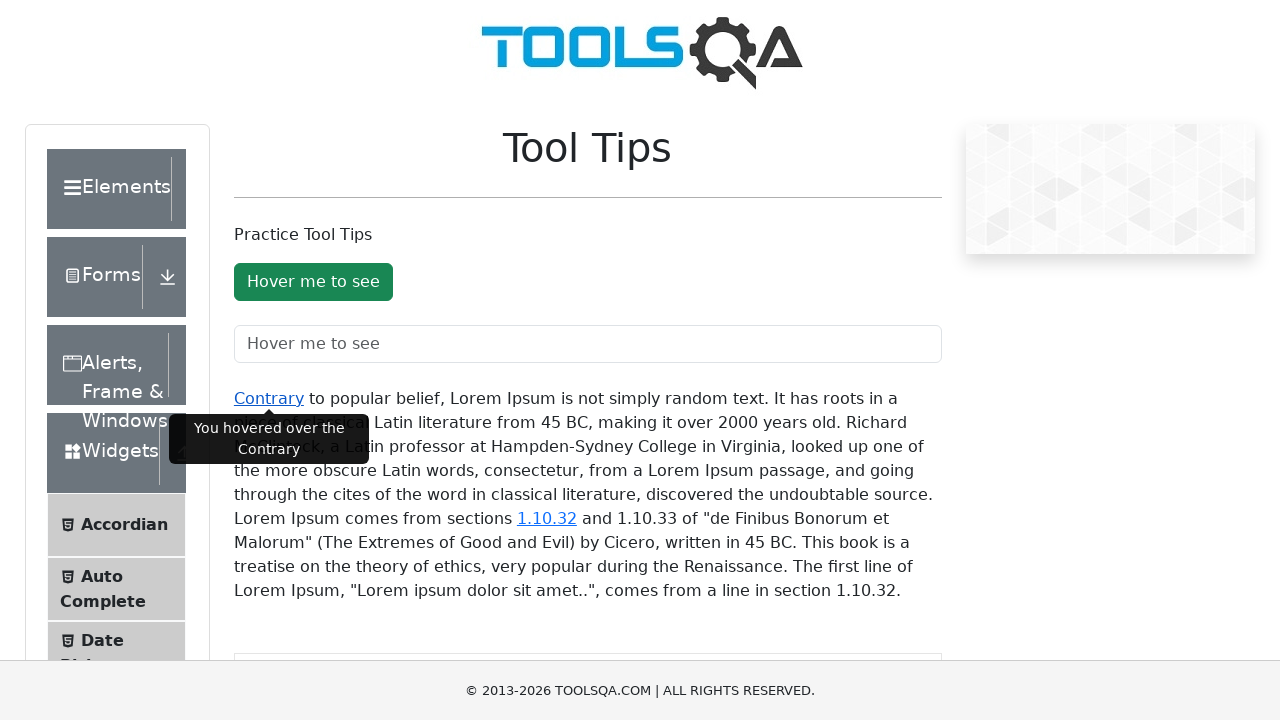

Tooltip for 'Contrary' appeared
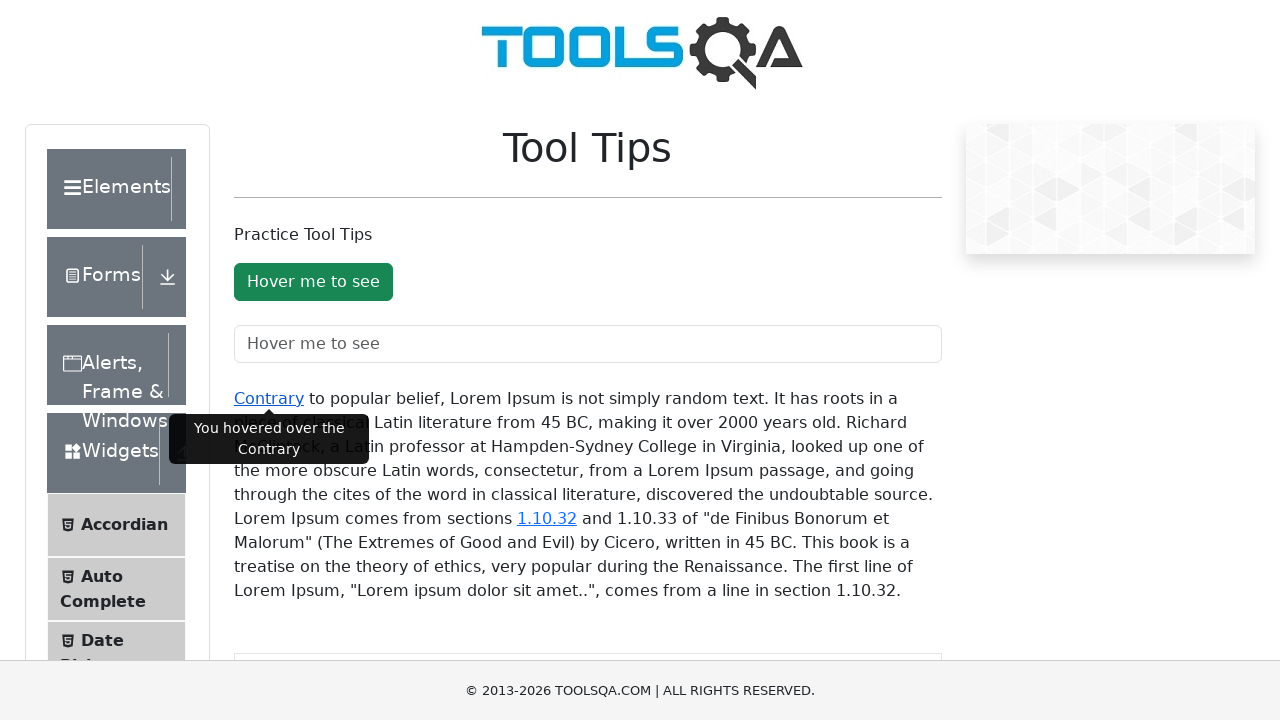

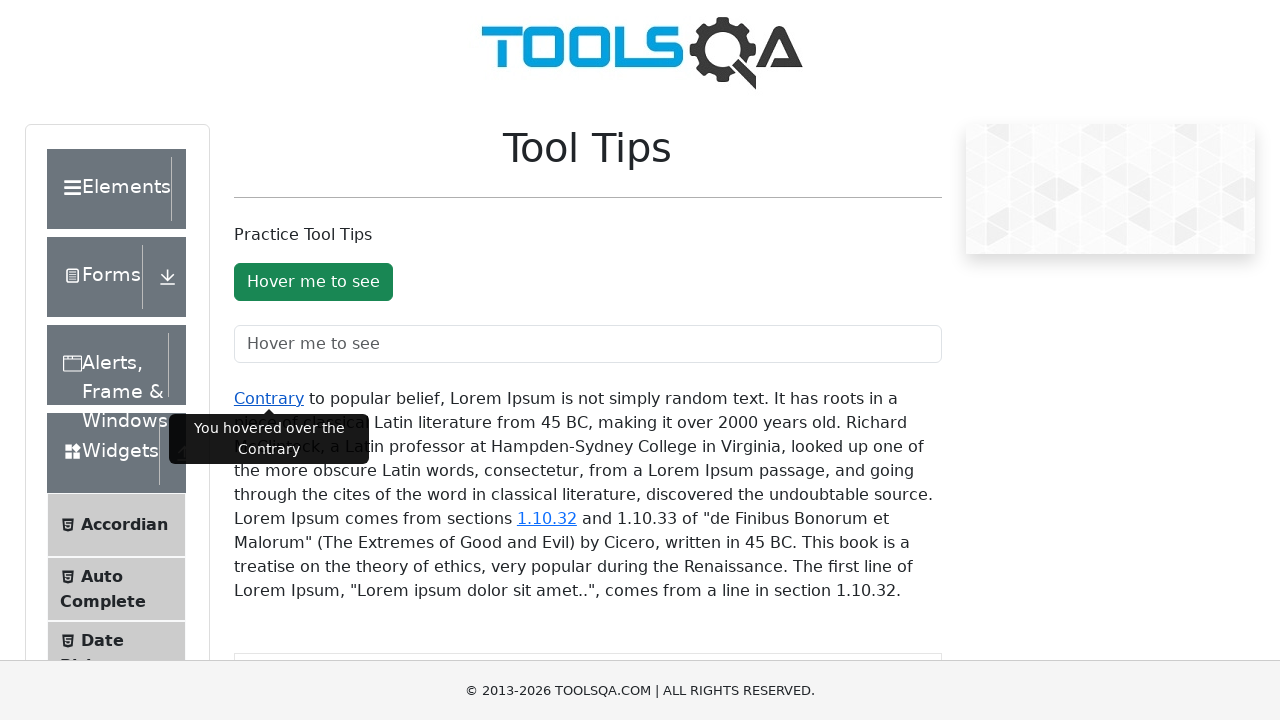